Tests multi-select dropdown functionality by iterating through options and selecting each one until "New York" is reached

Starting URL: http://syntaxprojects.com/basic-select-dropdown-demo.php

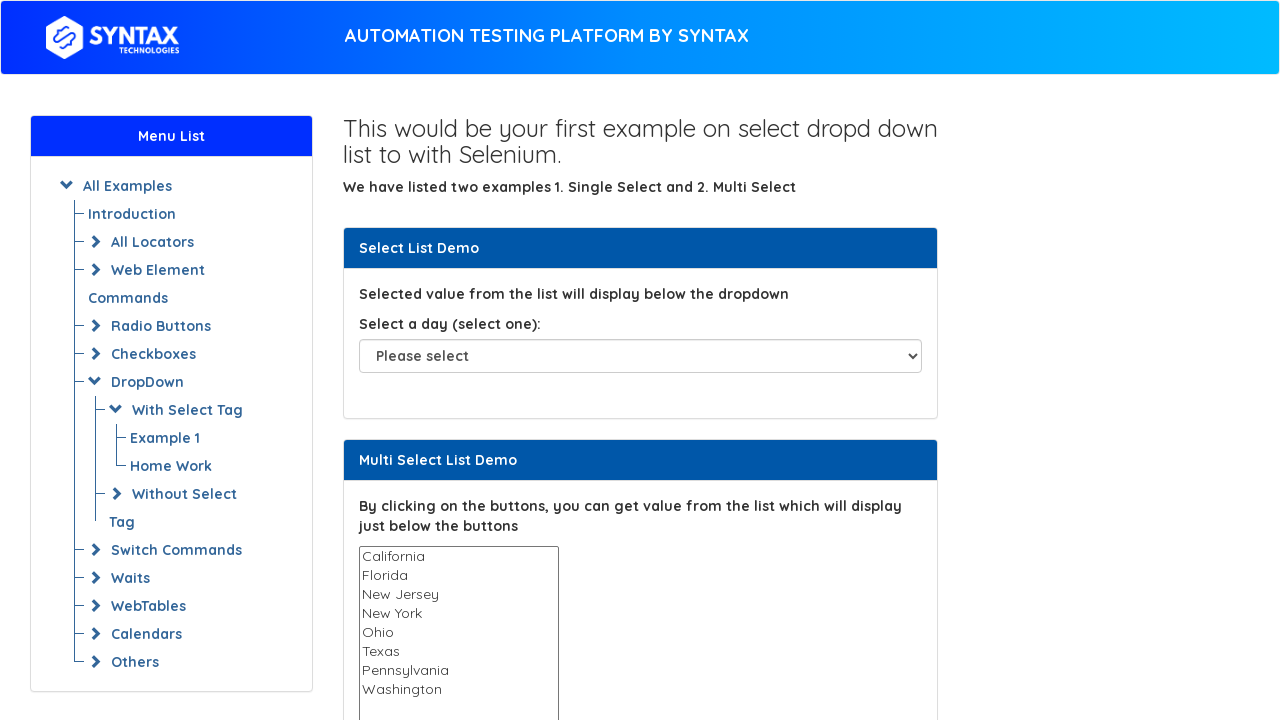

Located multi-select dropdown element
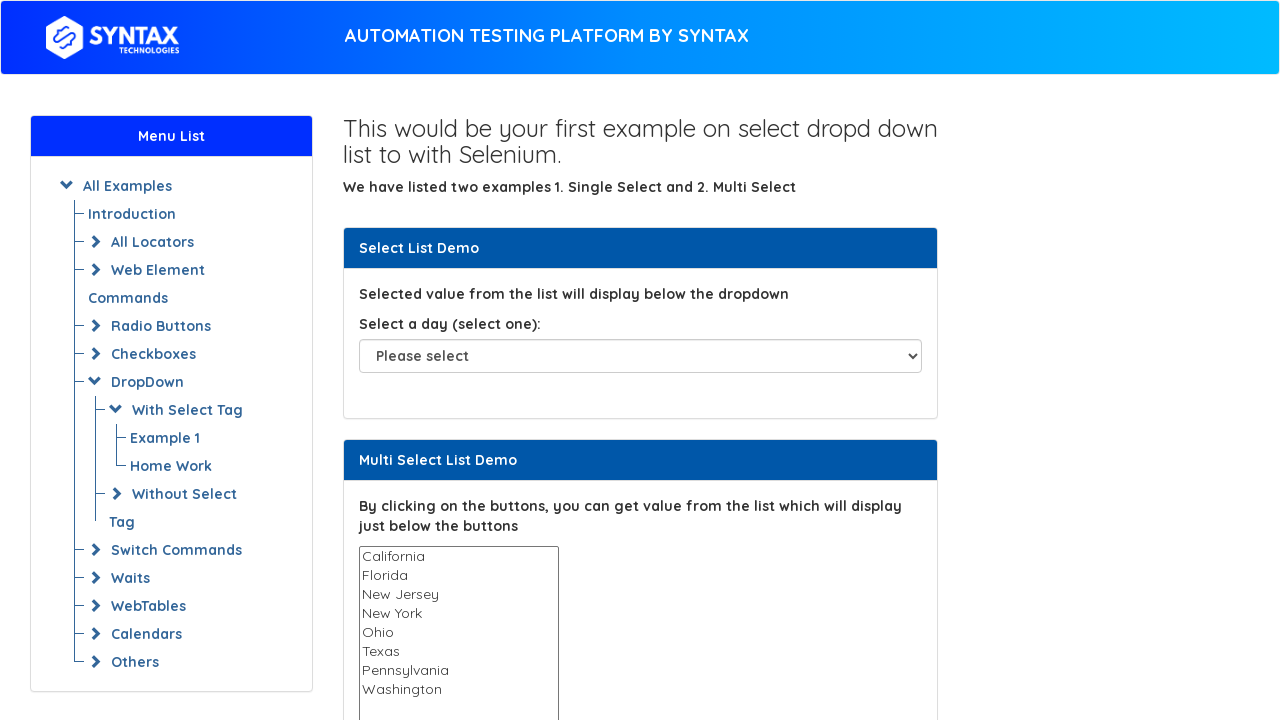

Retrieved all options from multi-select dropdown
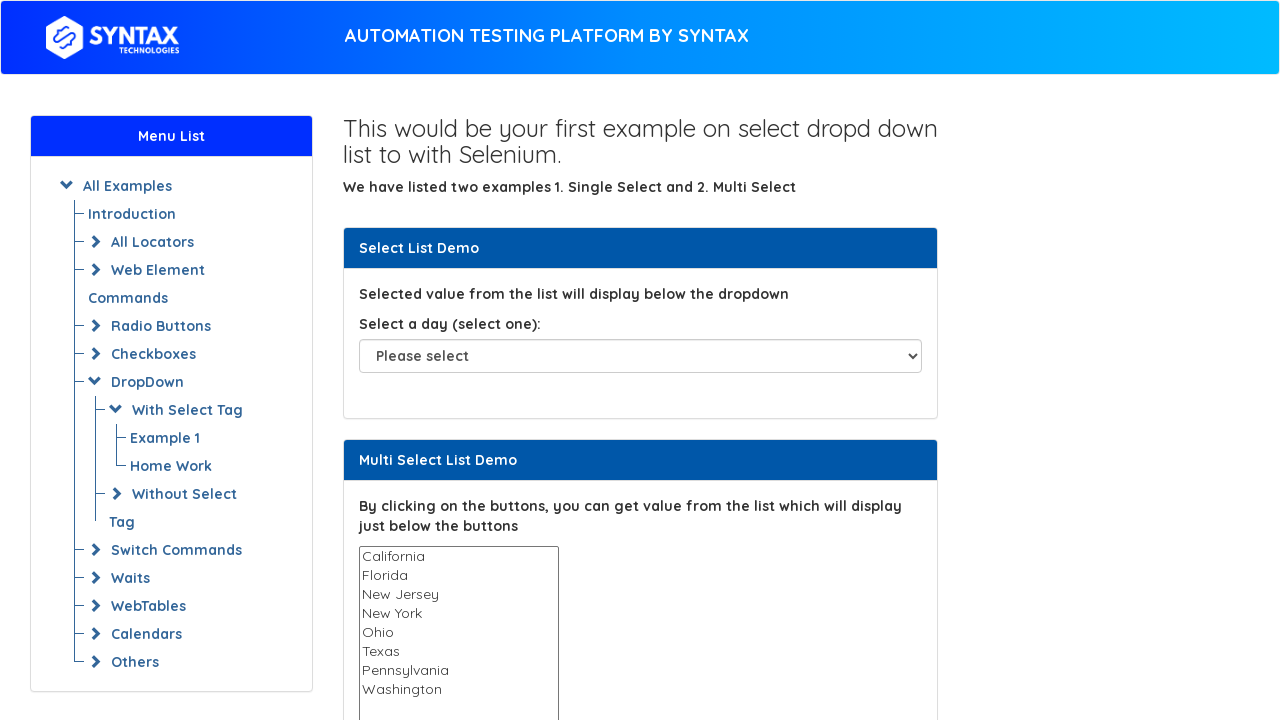

Retrieved text content from option: 'California'
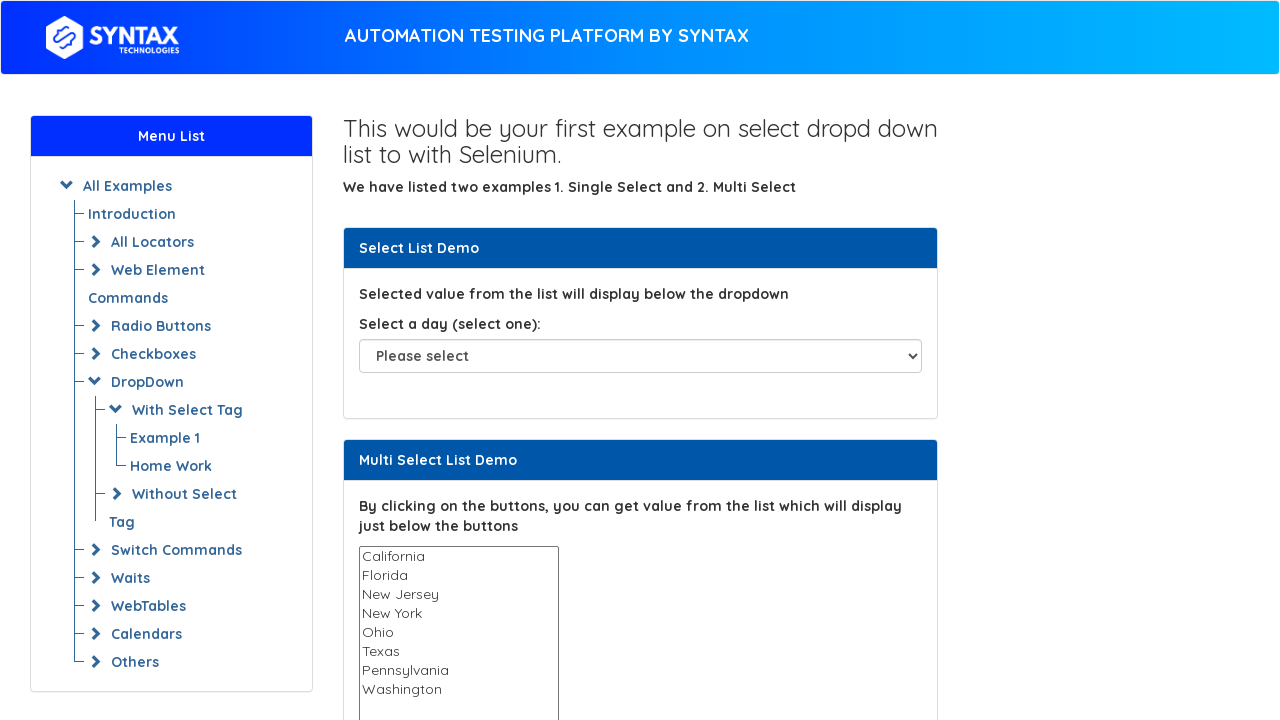

Selected option 'California' with Ctrl modifier at (458, 557) on #multi-select >> option >> nth=0
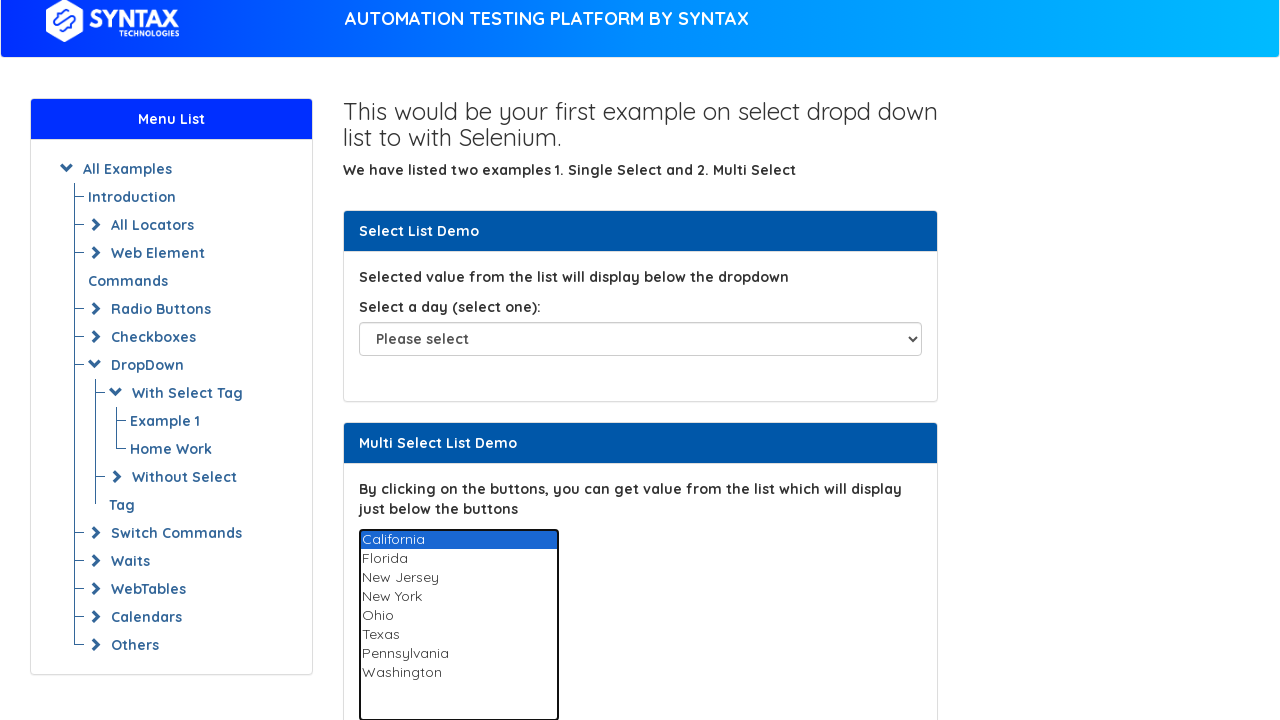

Retrieved text content from option: 'Florida'
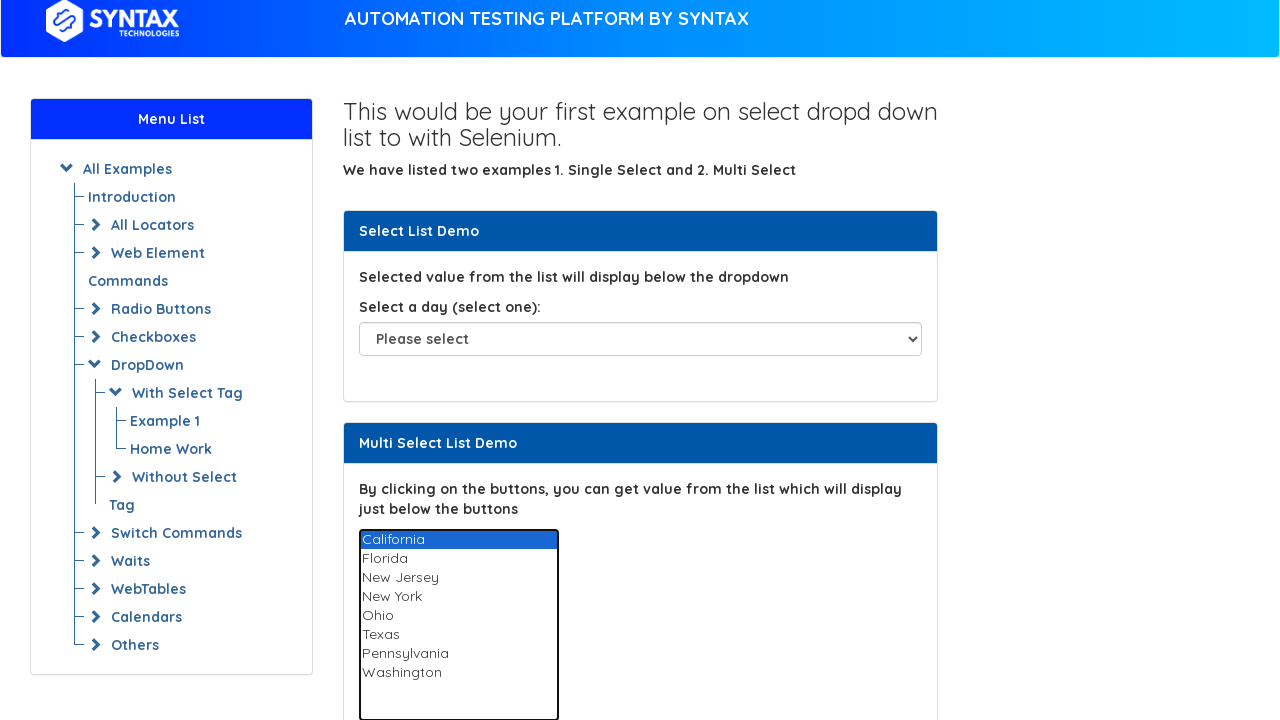

Selected option 'Florida' with Ctrl modifier at (458, 559) on #multi-select >> option >> nth=1
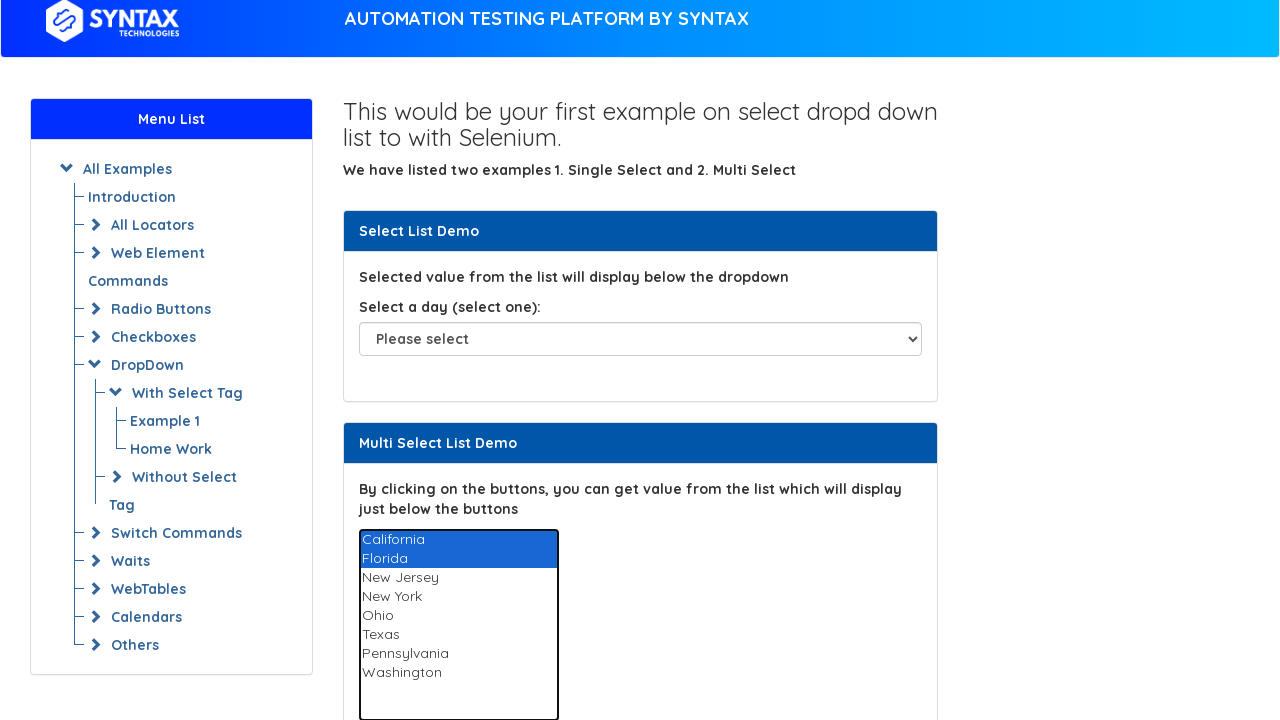

Retrieved text content from option: 'New Jersey'
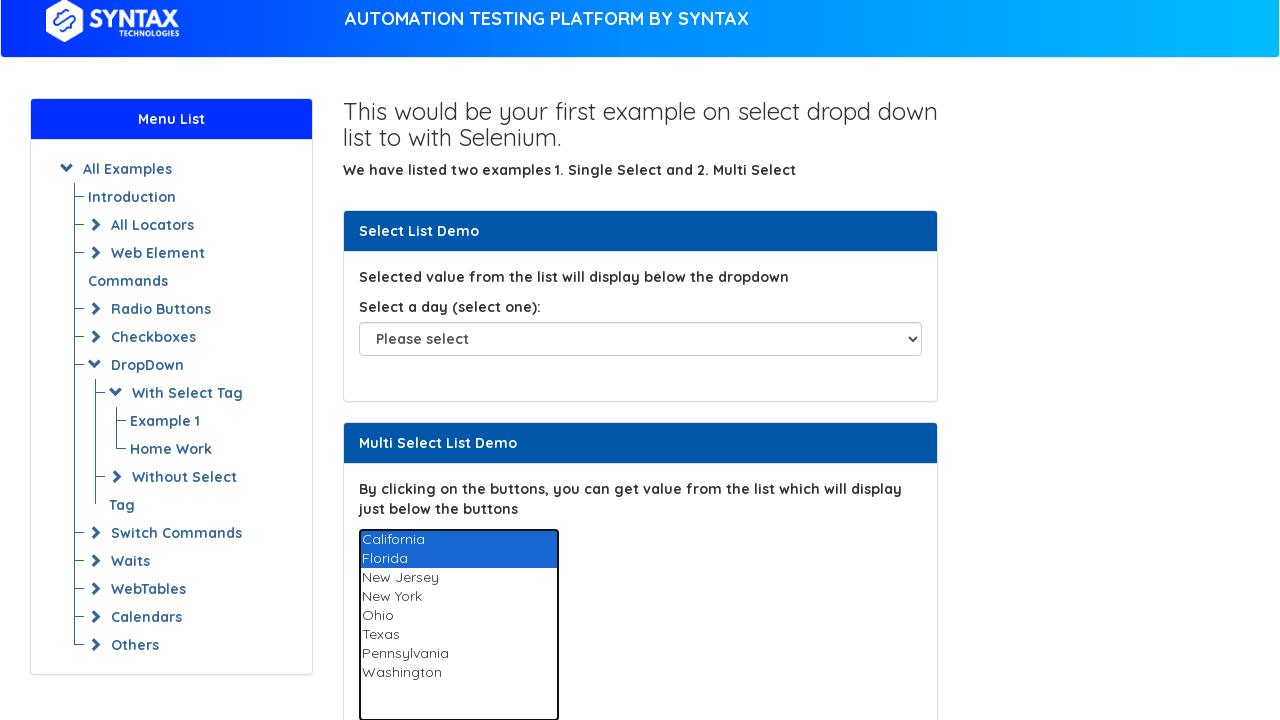

Selected option 'New Jersey' with Ctrl modifier at (458, 578) on #multi-select >> option >> nth=2
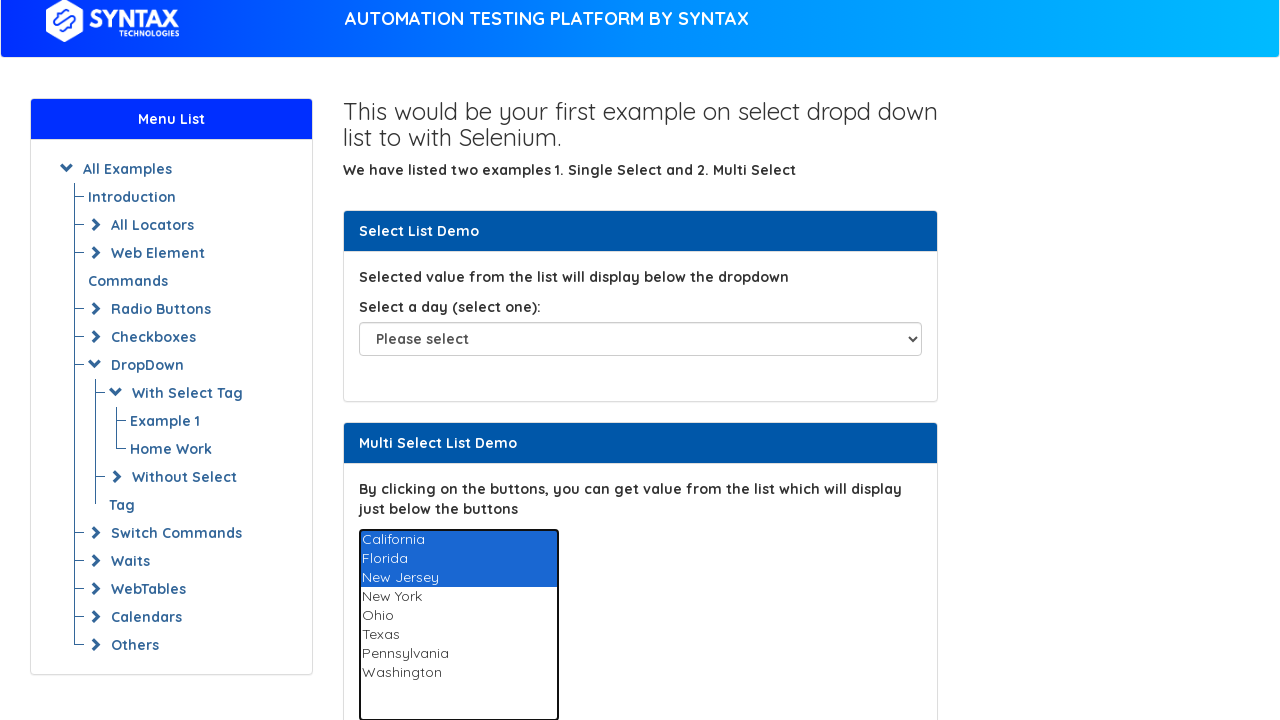

Retrieved text content from option: 'New York'
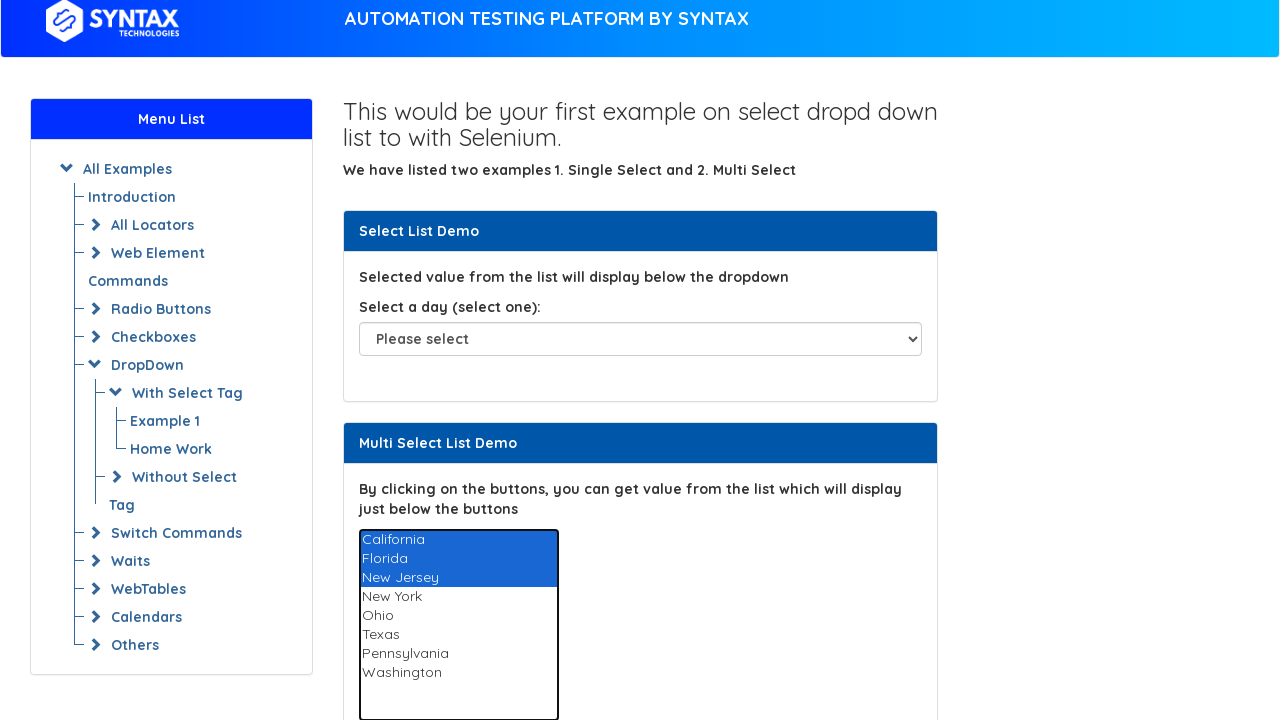

Reached 'New York' option, stopping iteration
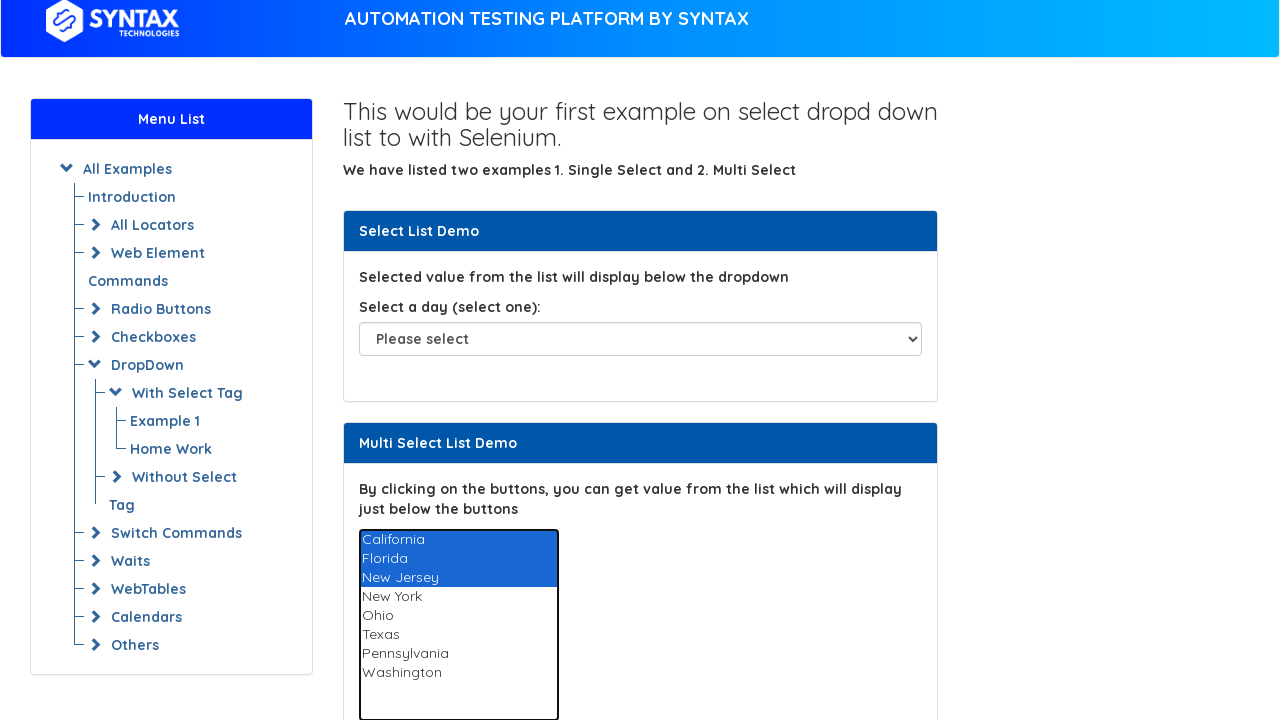

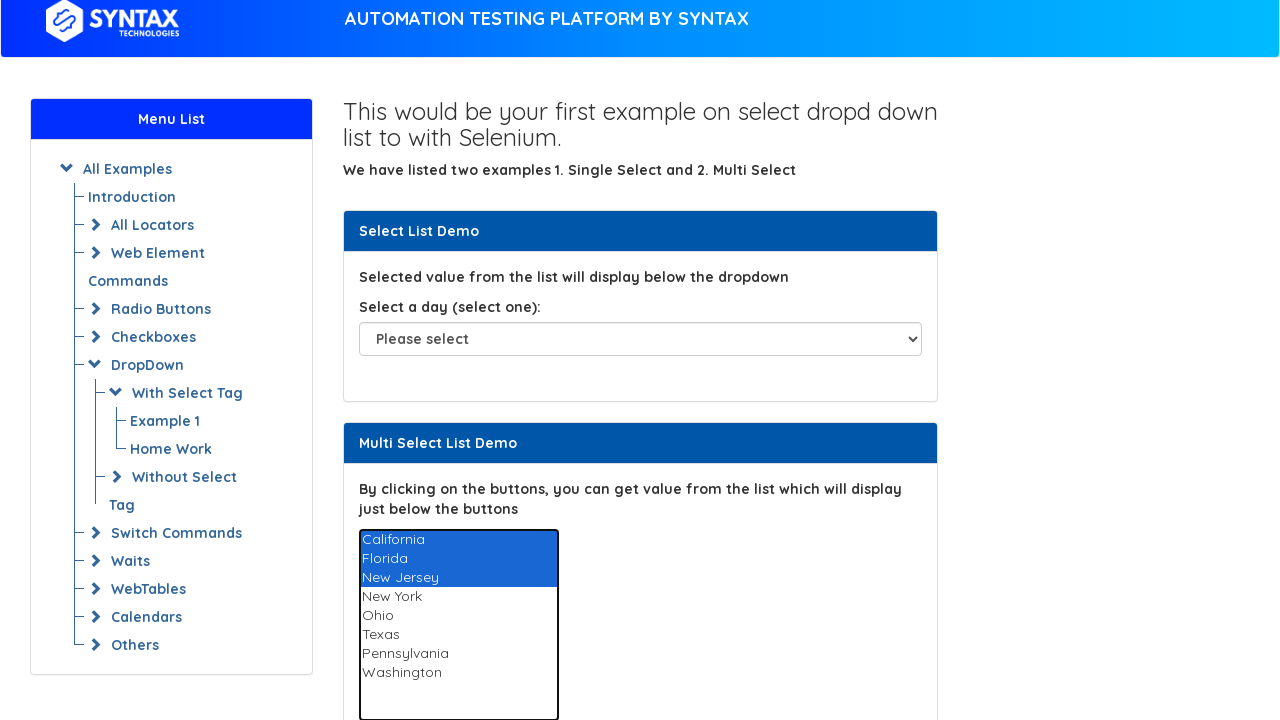